Navigates to OYO Rooms homepage and verifies that policy-related navigation links (terms, refund, cancel, about, faq, policy) are present on the page.

Starting URL: https://www.oyorooms.com/

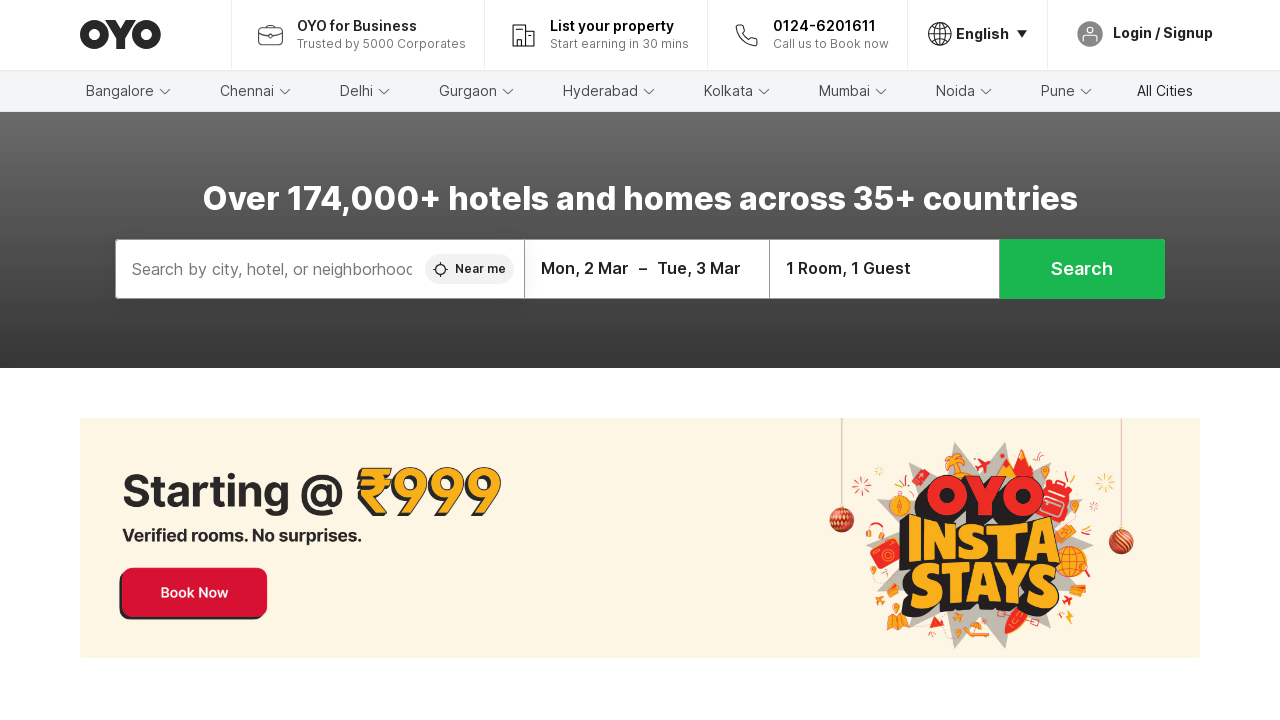

Waited for policy-related navigation links (terms, refund, cancel, info, about, faq, policy, policies, offerings) to be present on OYO Rooms homepage
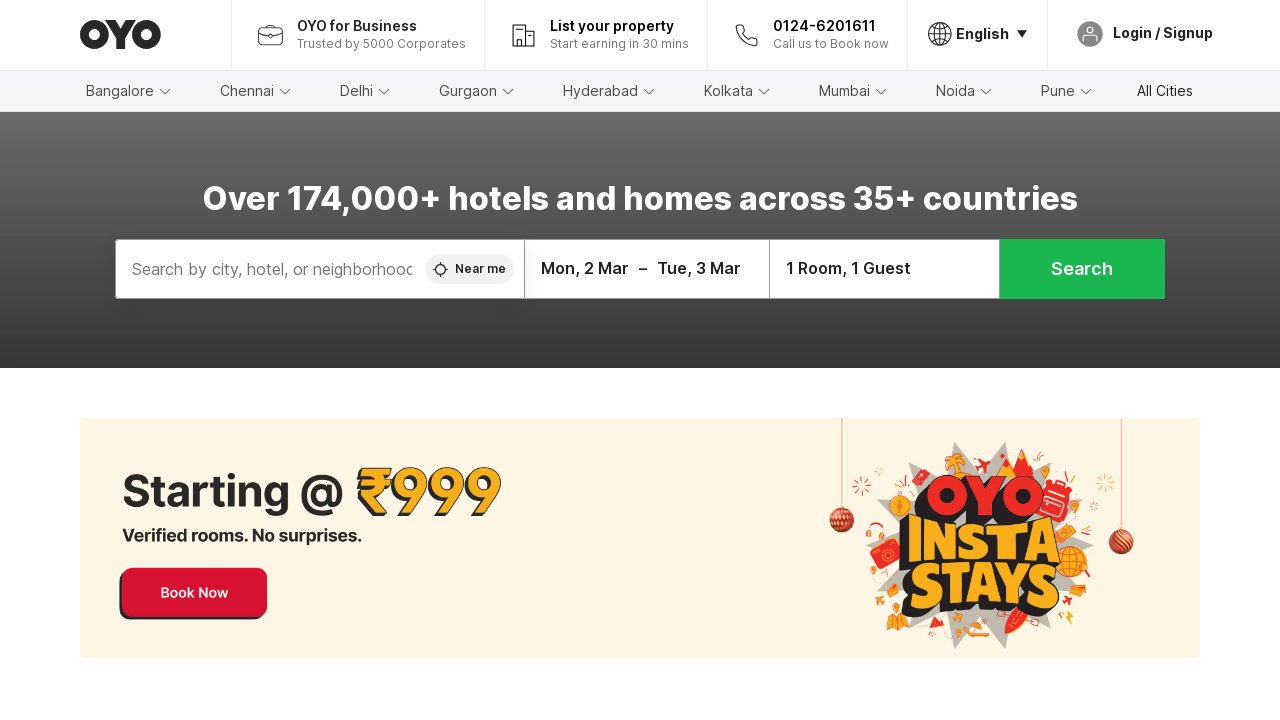

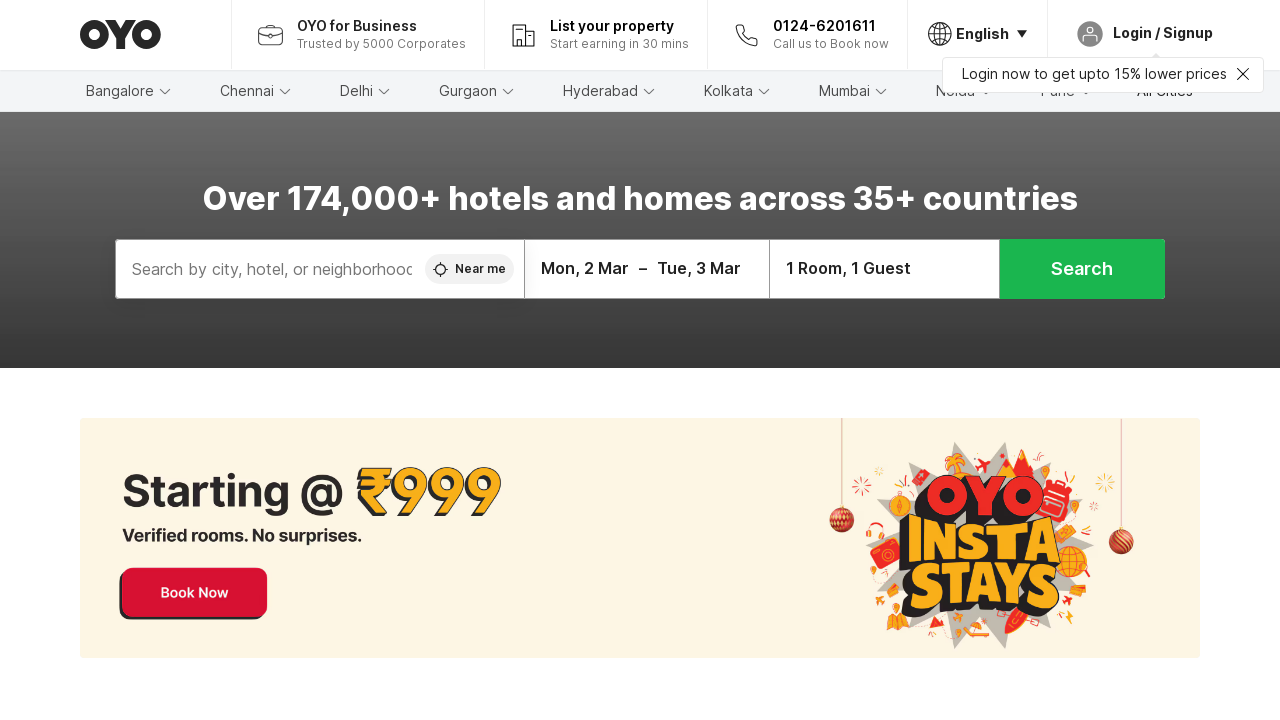